Tests dropdown selection functionality by selecting options using different methods (index, visible text, value), then interacts with a datalist input and fills a textarea with text.

Starting URL: https://trytestingthis.netlify.app/

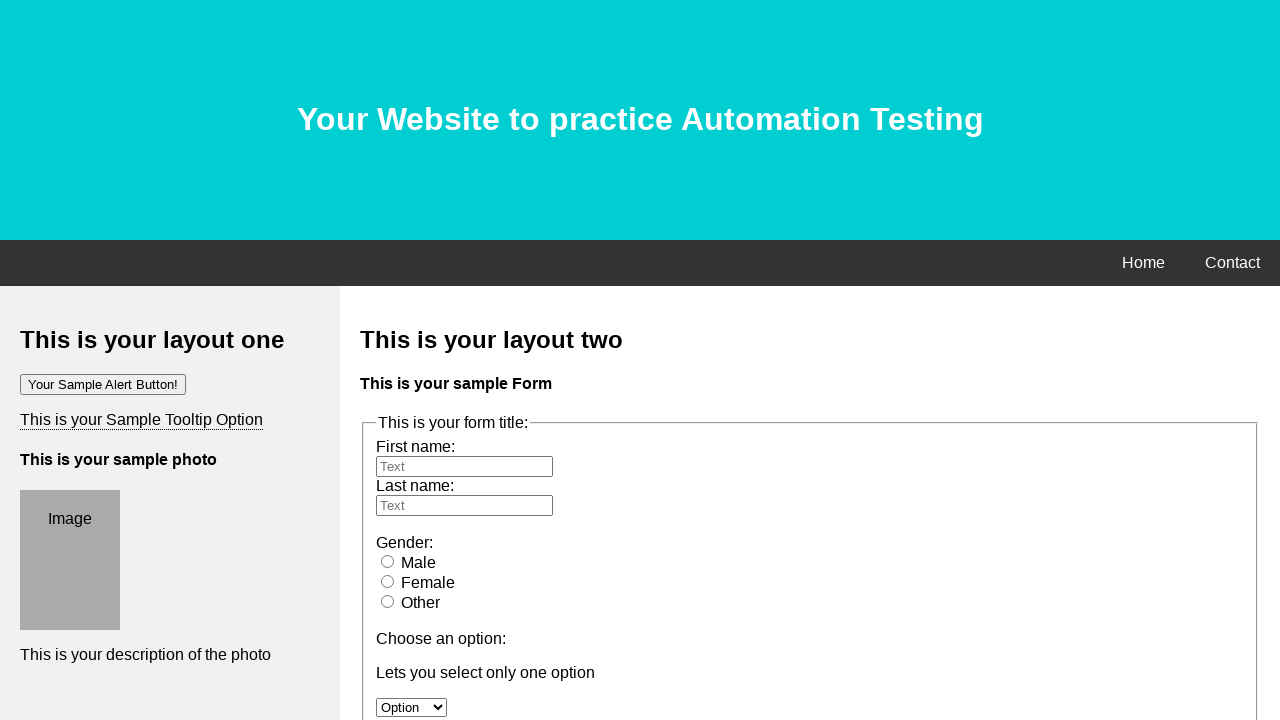

Selected dropdown option by index 1 (second option) on #option
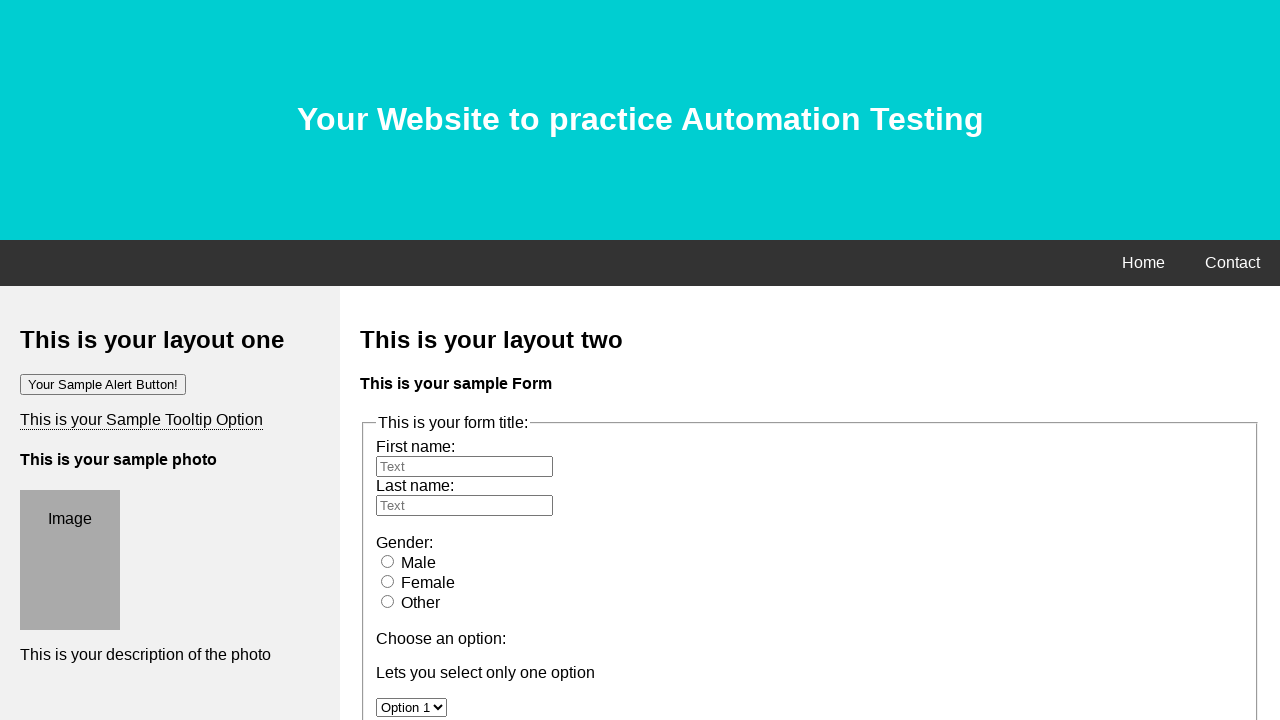

Selected dropdown option by visible text 'Option' on #option
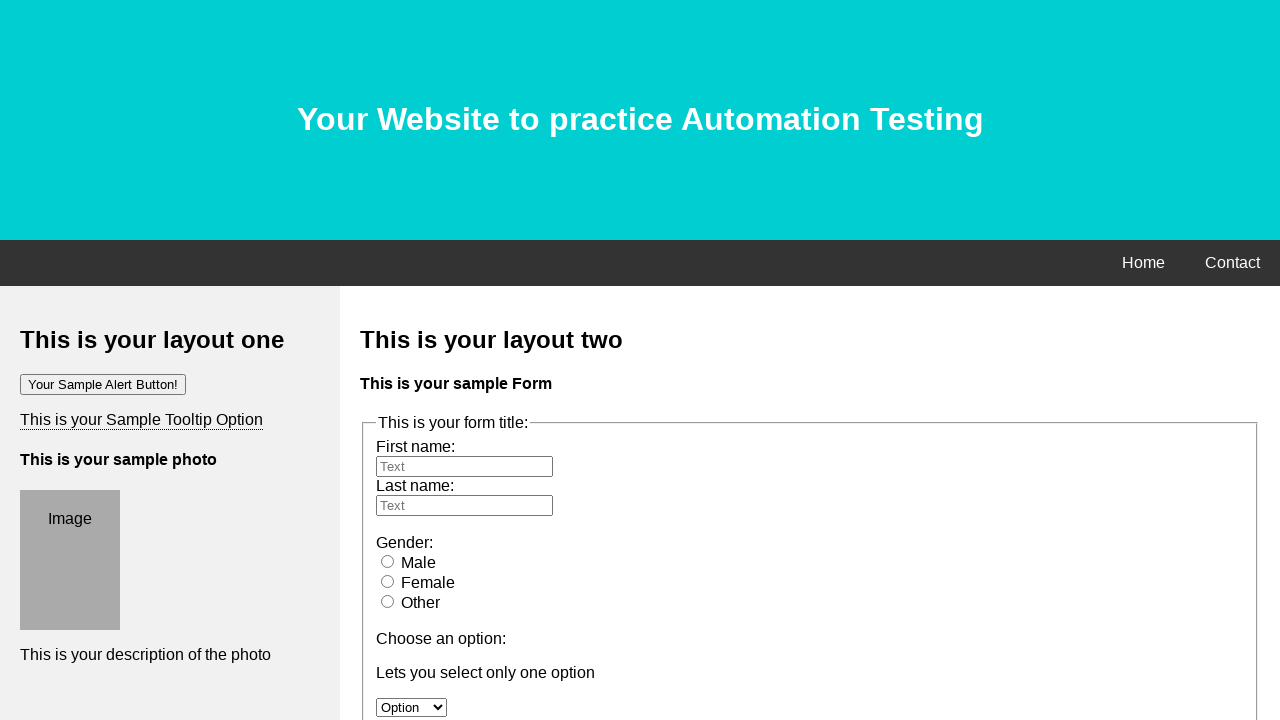

Selected dropdown option by value 'option 3' on #option
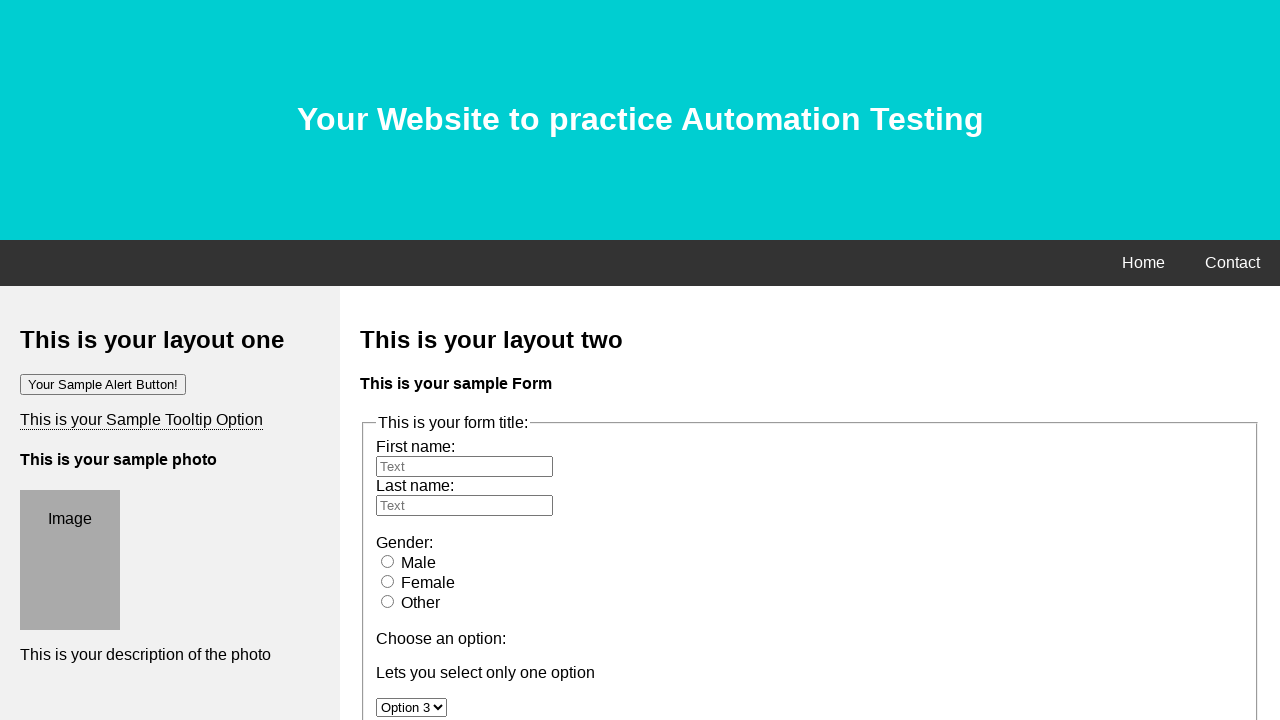

Clicked on datalist input field at (464, 360) on input[name='Options']
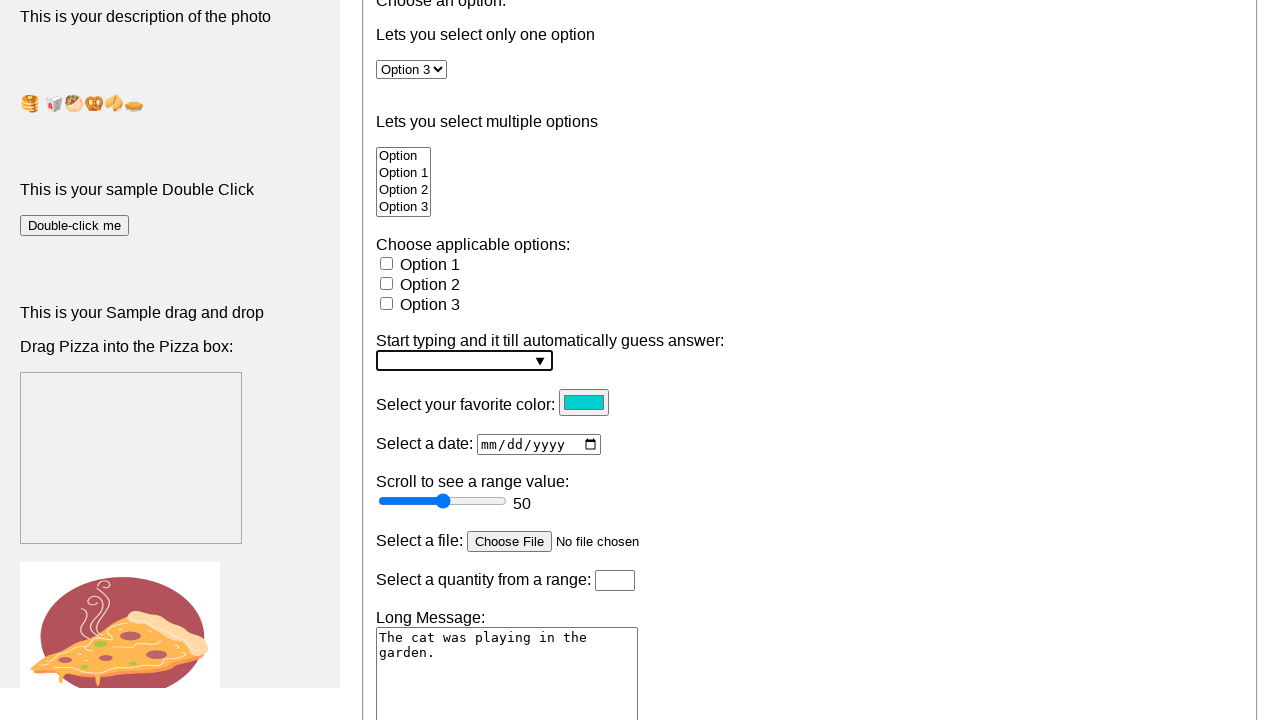

Filled textarea with message 'I provide the input' on textarea[name='message']
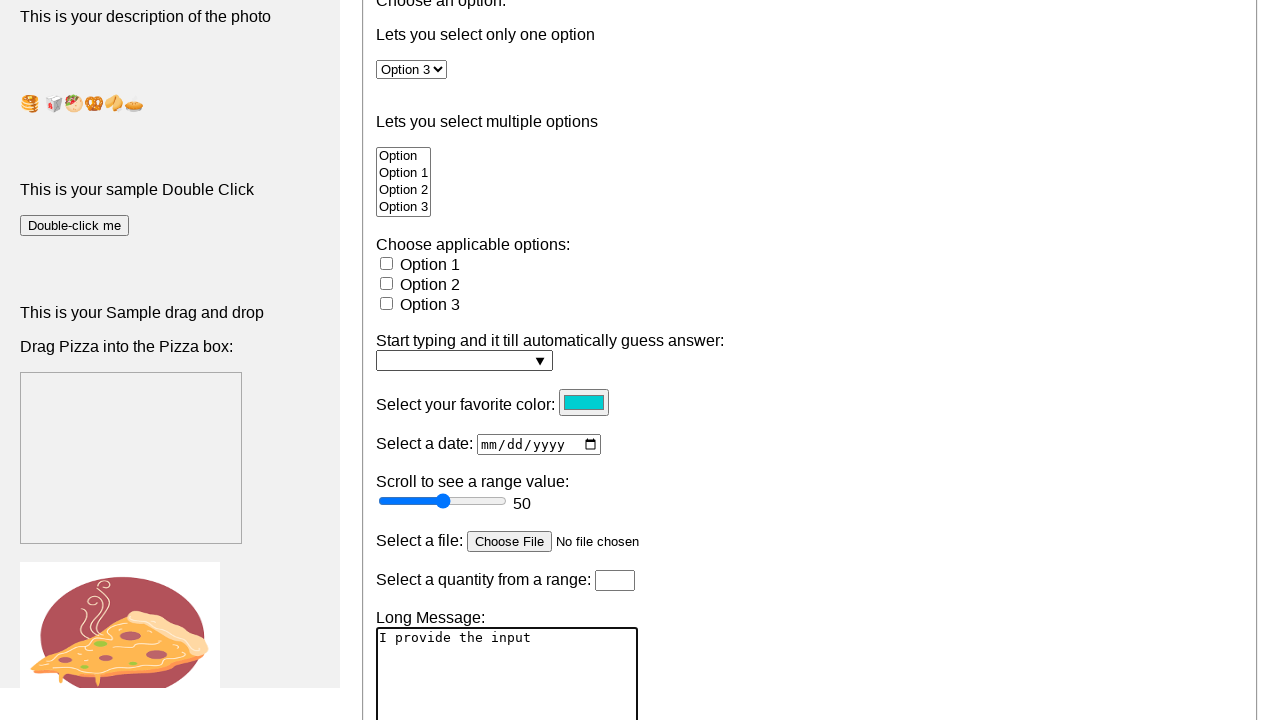

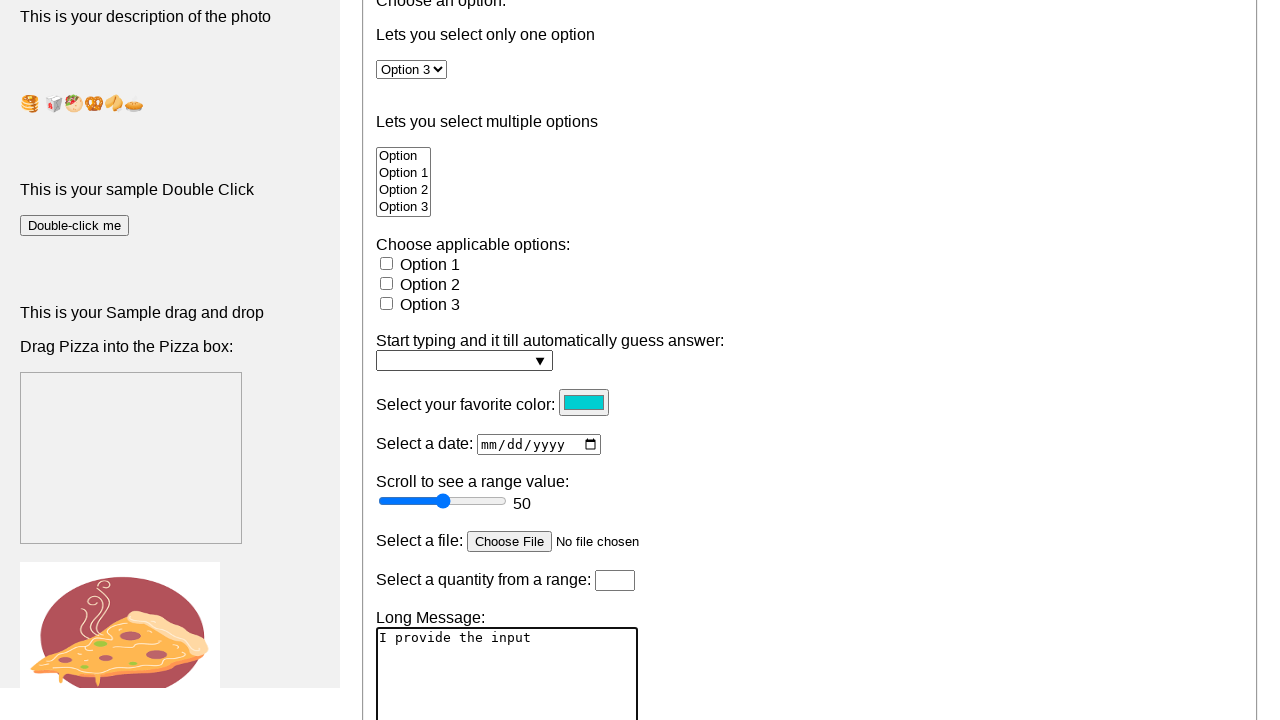